Tests various radio button and checkbox interactions including selection, verification of selection state, and checking enabled/disabled states

Starting URL: https://letcode.in/radio

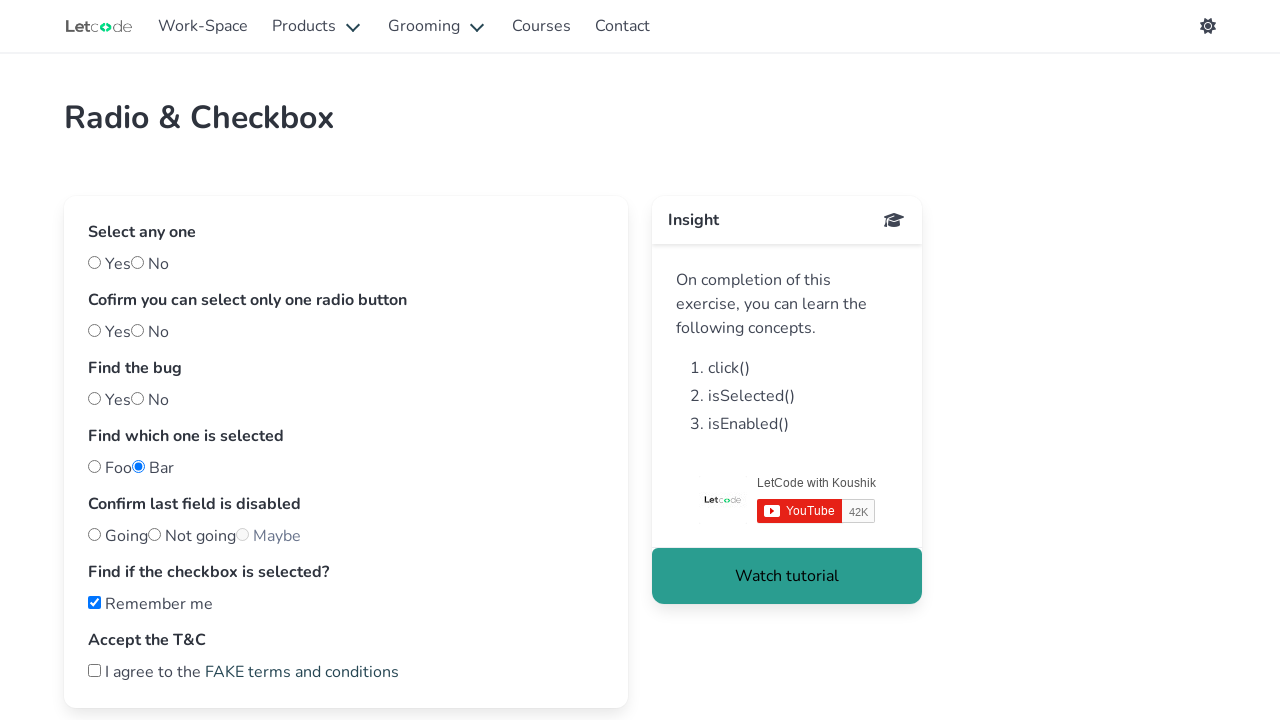

Clicked the first radio button (yes) at (94, 262) on #yes
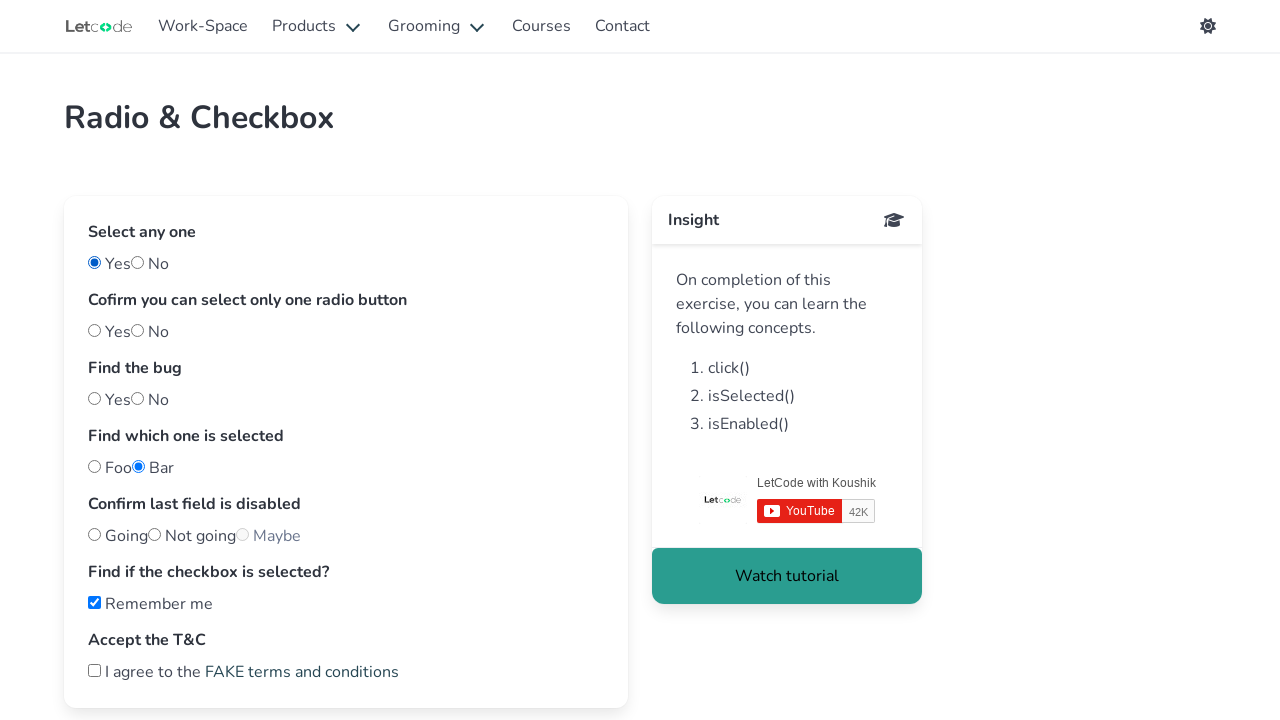

Clicked radio button 'one' to test selection behavior at (94, 330) on #one
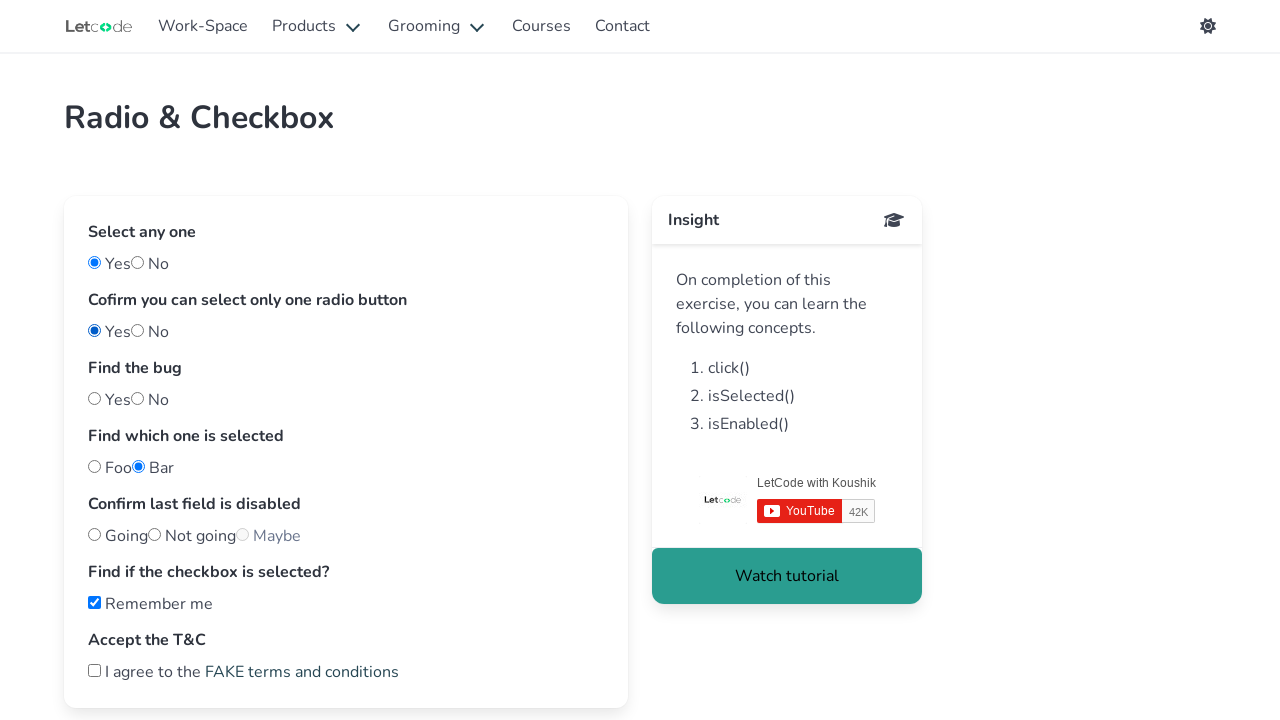

Clicked 'nobug' radio button at (94, 398) on #nobug
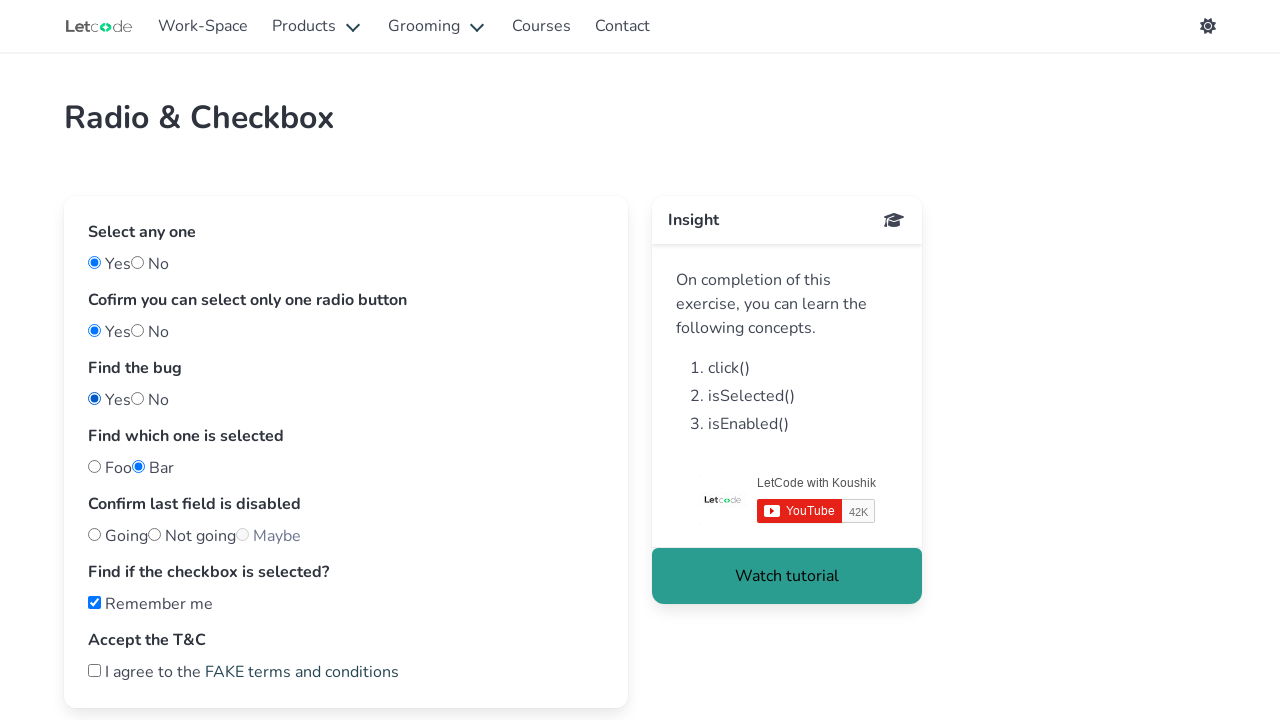

Clicked 'bug' radio button to test if multiple selections are possible at (138, 398) on #bug
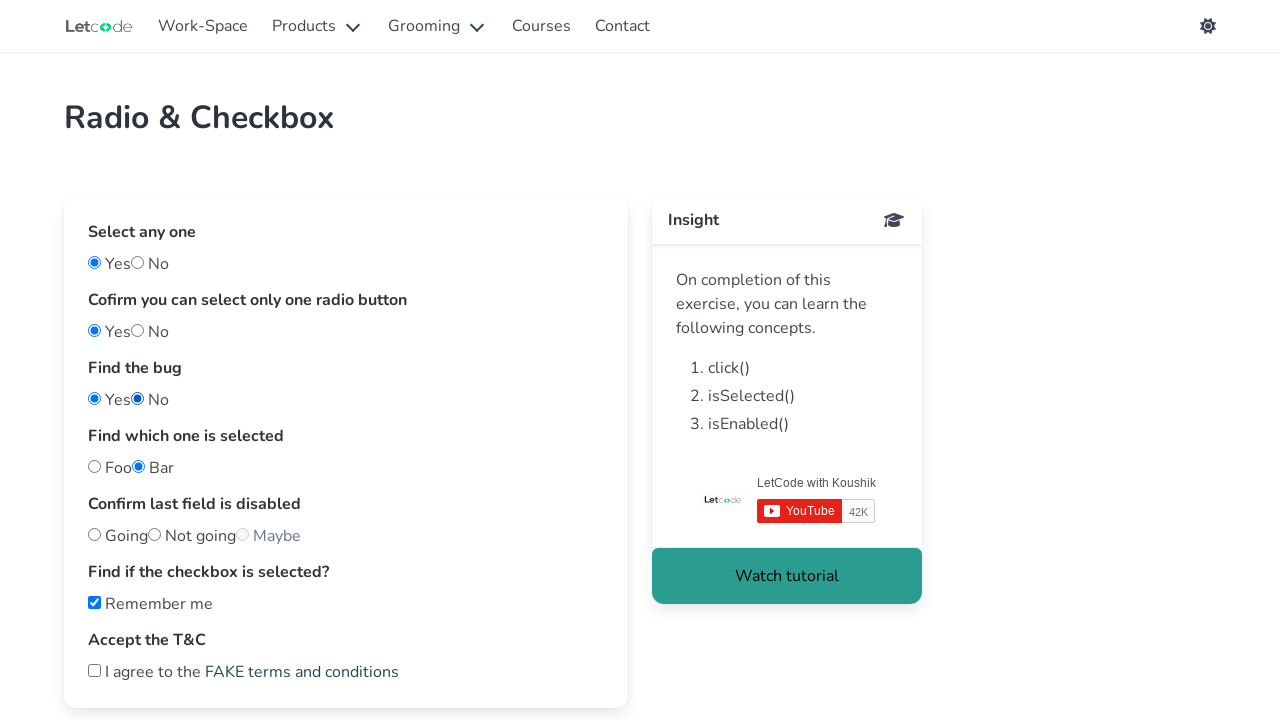

Located the 'foo' radio button
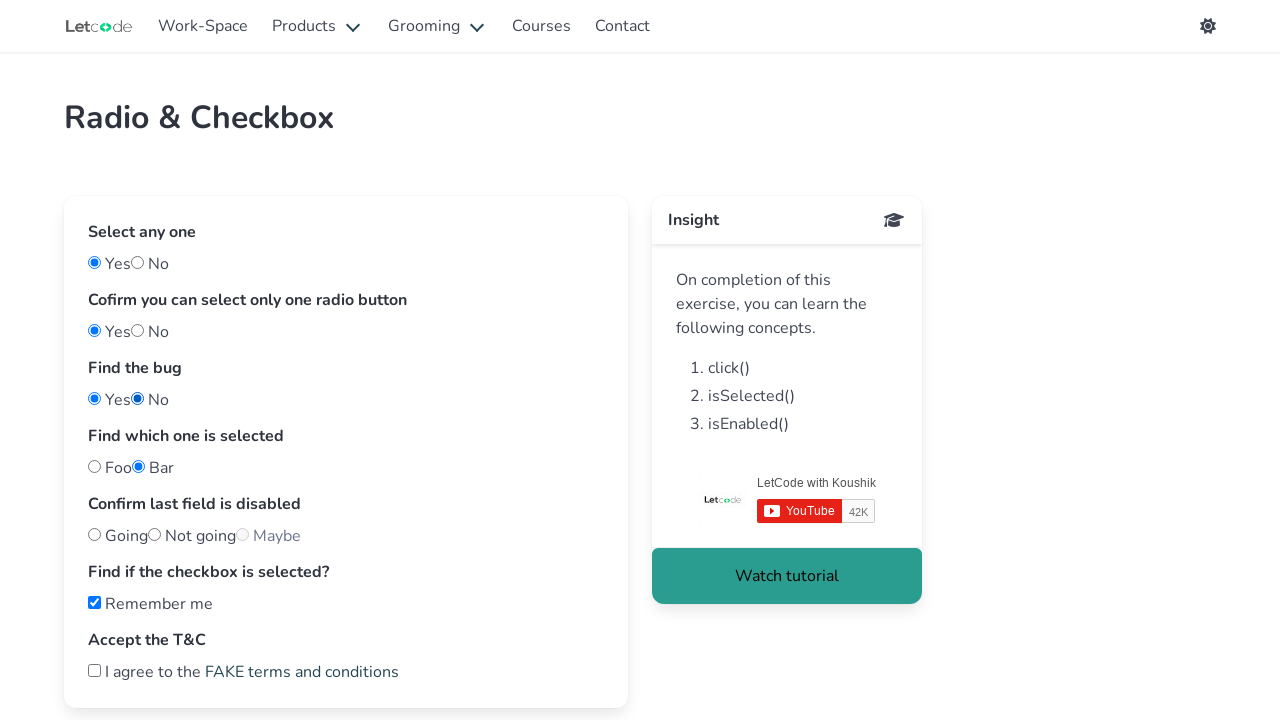

Located the 'notfoo' (bar) radio button
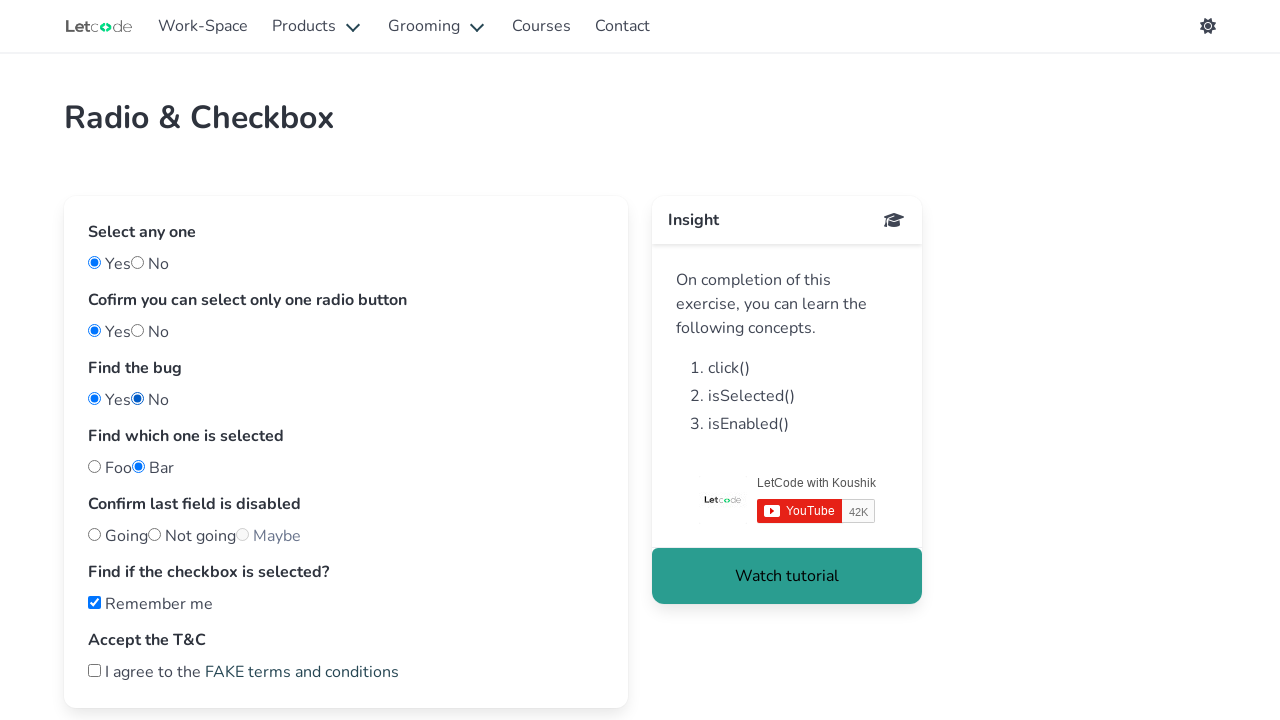

Located the 'maybe' radio button to check if enabled
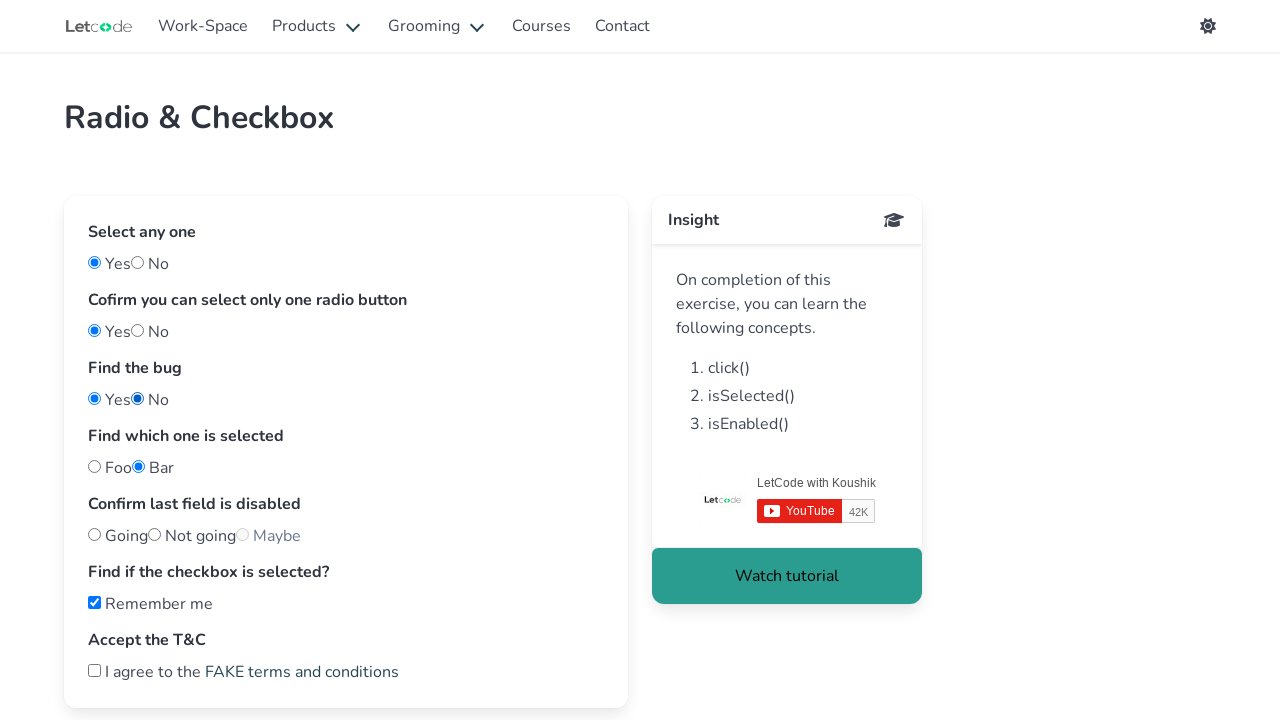

Located the first checkbox (remember me) to check pre-selected state
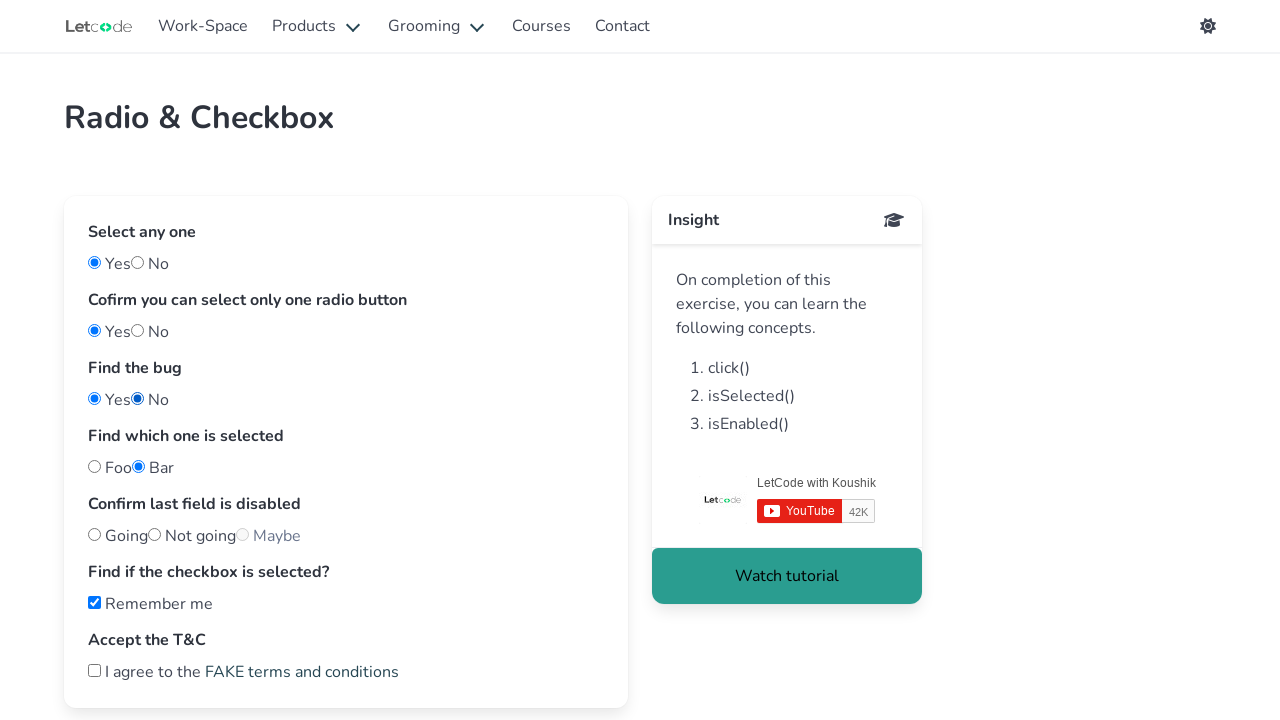

Clicked the second checkbox (accept terms) at (94, 670) on (//input[@type='checkbox'])[2]
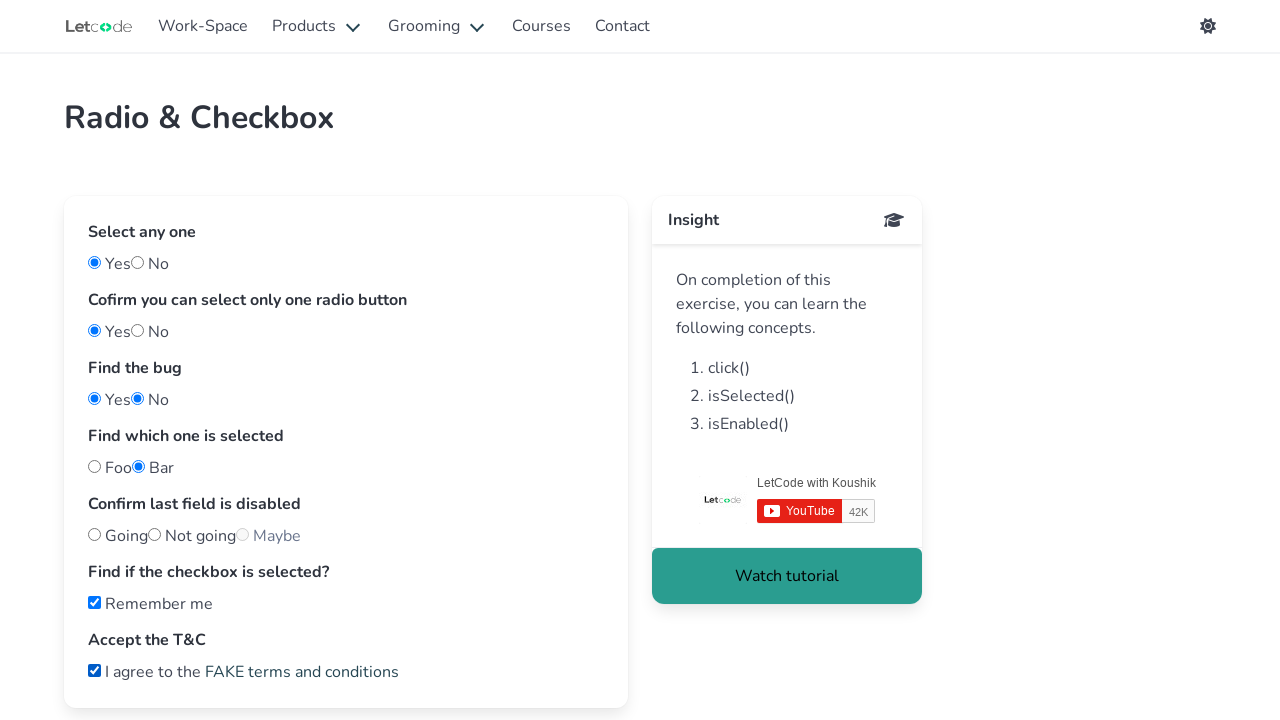

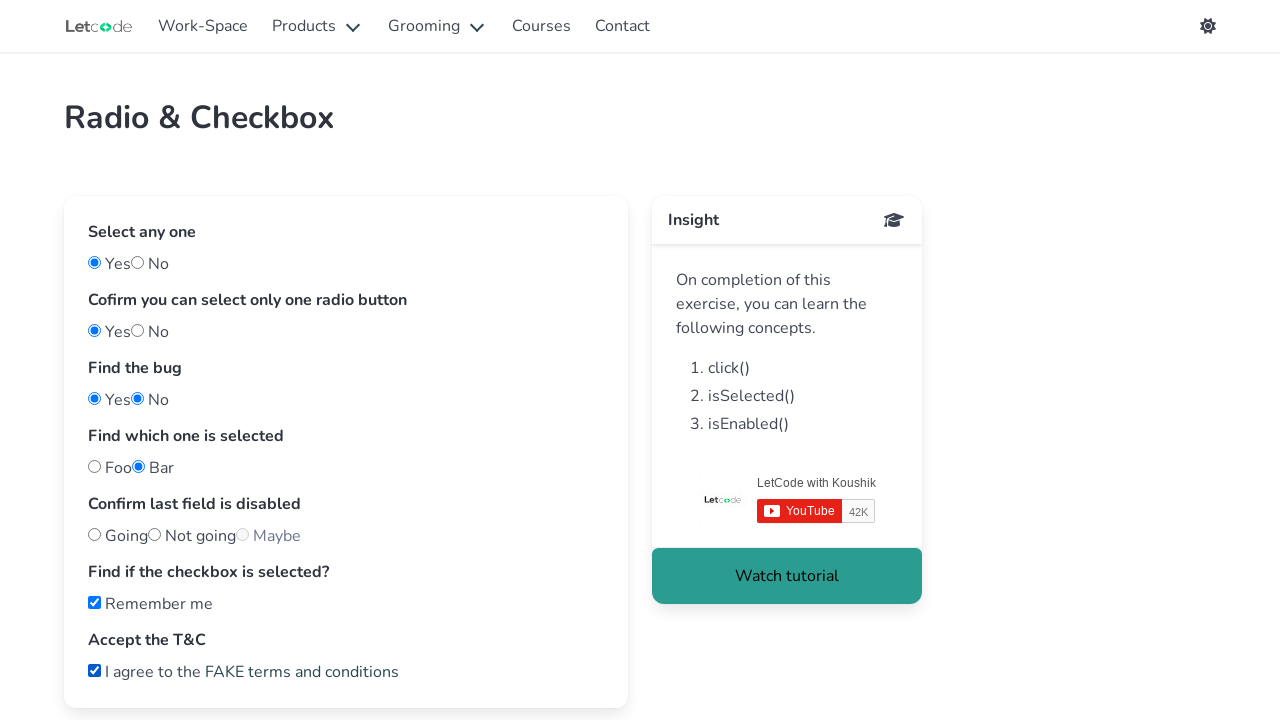